Tests iframe handling on DemoQA website by navigating to the Frames section, switching into two different iframes, and verifying the text content within each frame.

Starting URL: https://demoqa.com/

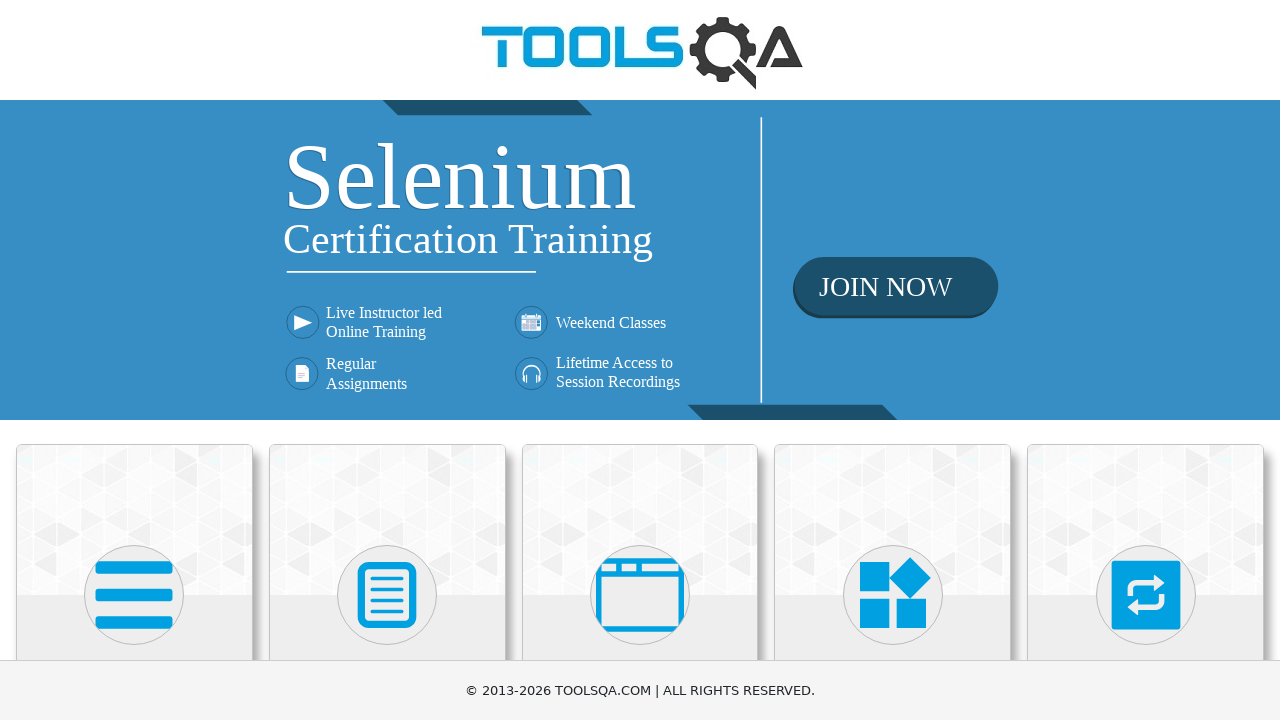

Located 'Alerts, Frame & Windows' menu element
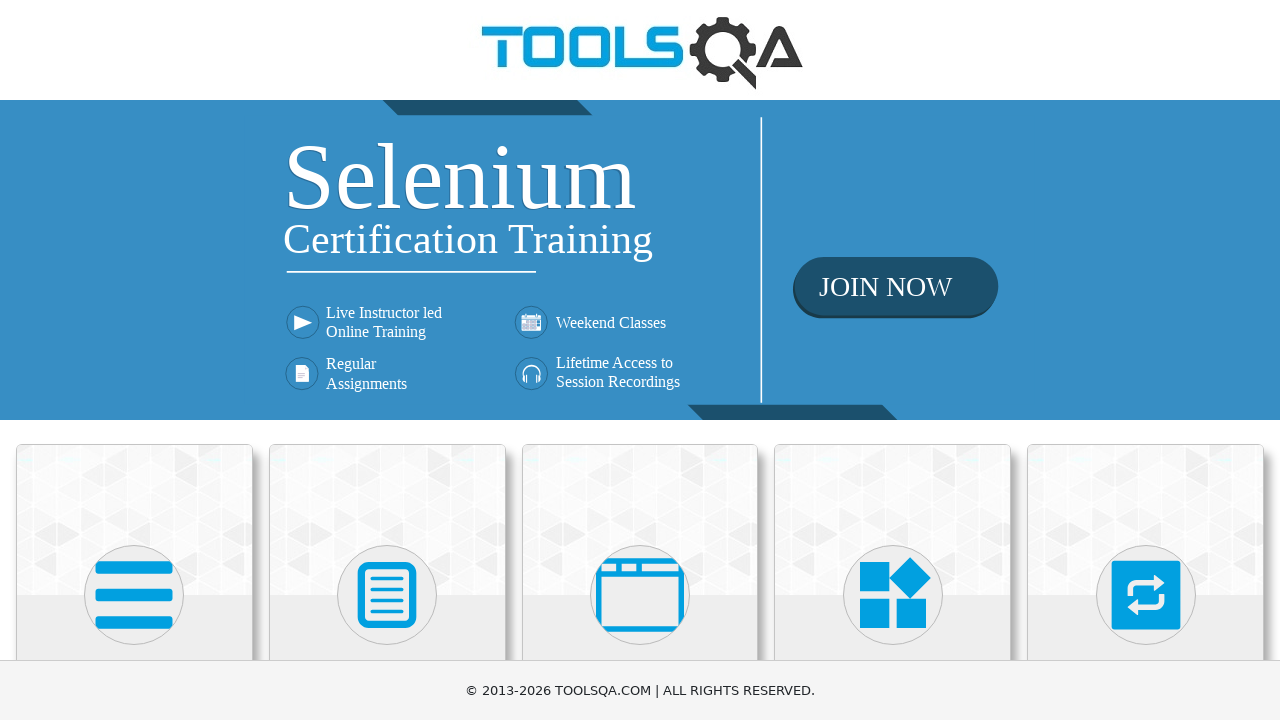

Scrolled 'Alerts, Frame & Windows' menu into view
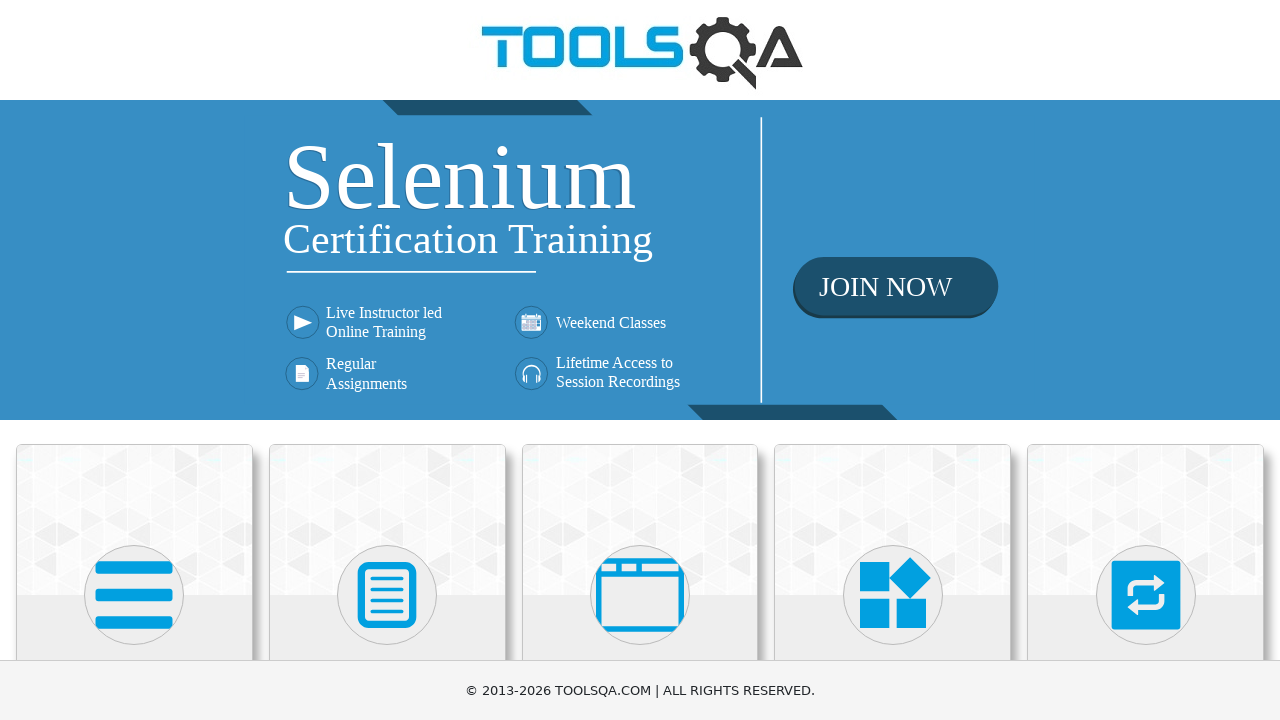

Clicked 'Alerts, Frame & Windows' menu at (640, 360) on xpath=//h5[text()='Alerts, Frame & Windows']
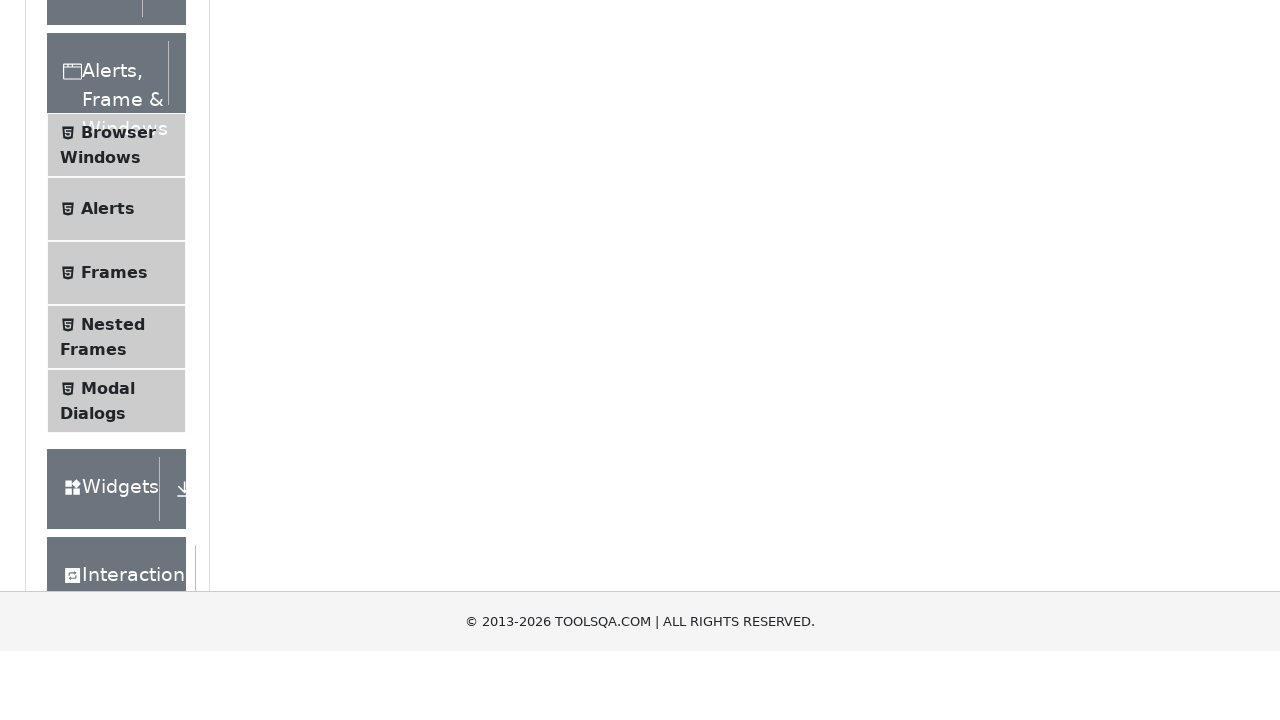

Clicked 'Frames' submenu at (114, 565) on xpath=//span[text()='Frames']
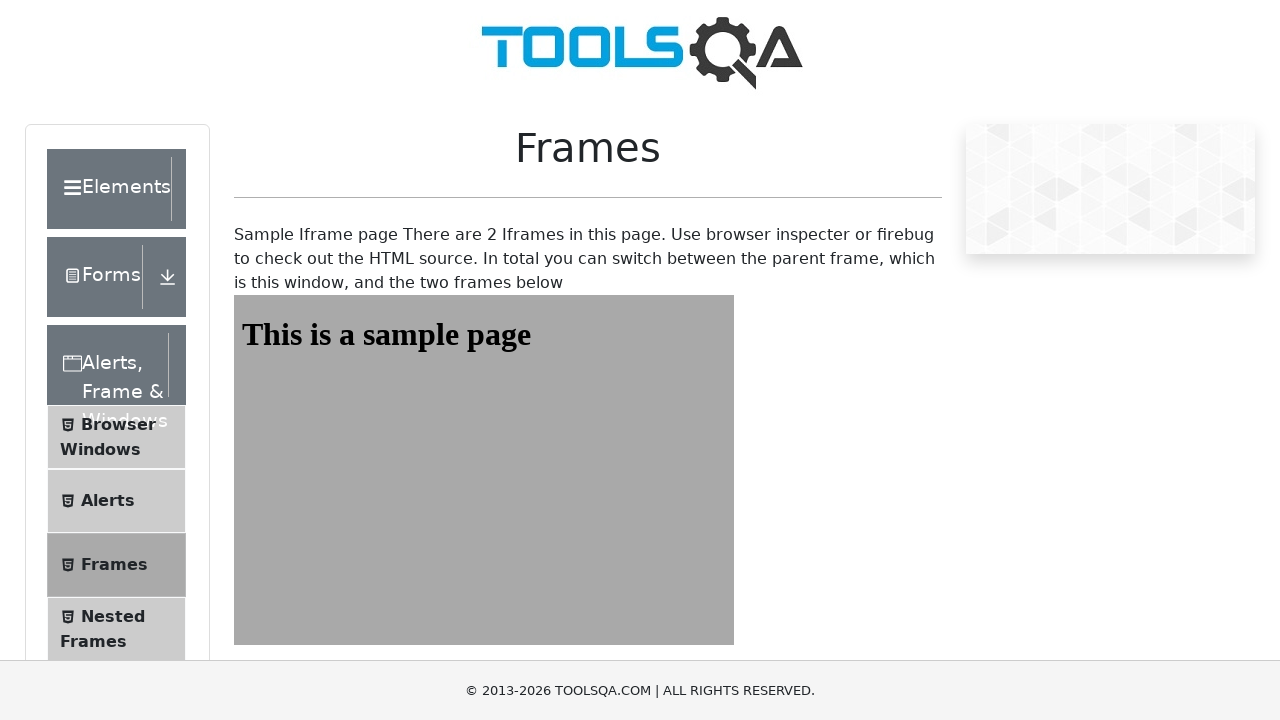

Located Frame 1 by ID 'frame1'
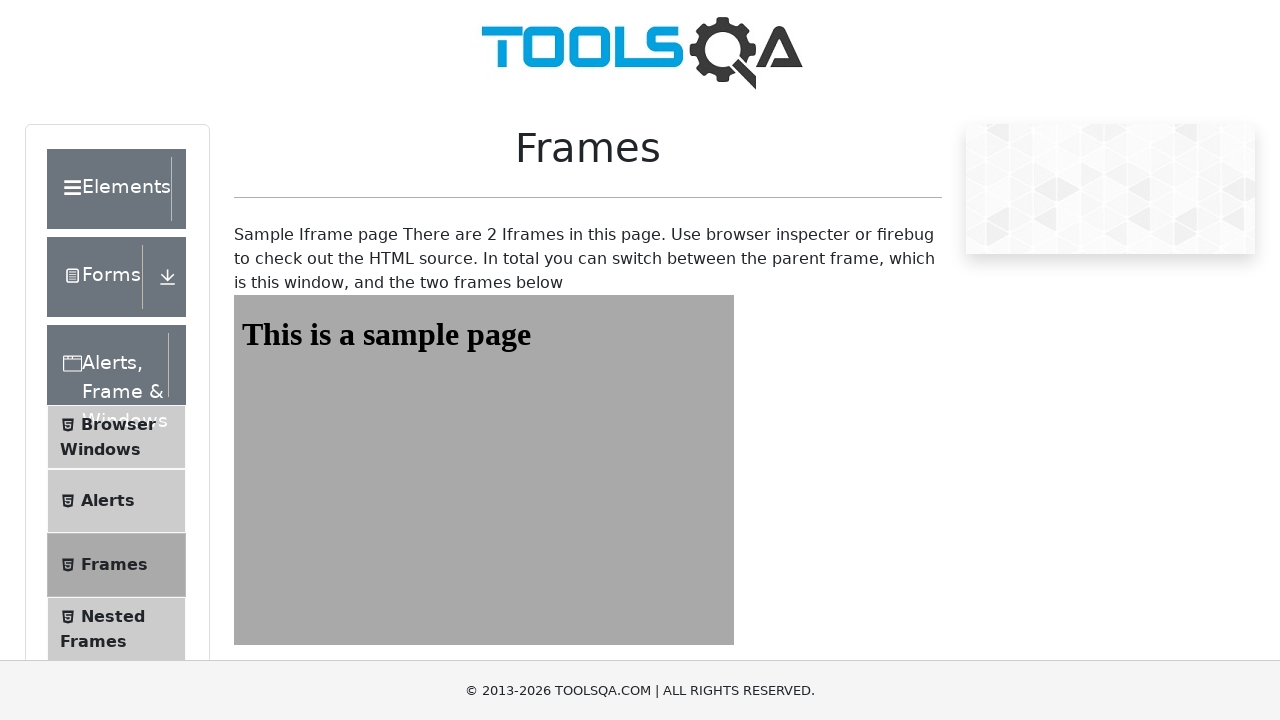

Located heading element within Frame 1
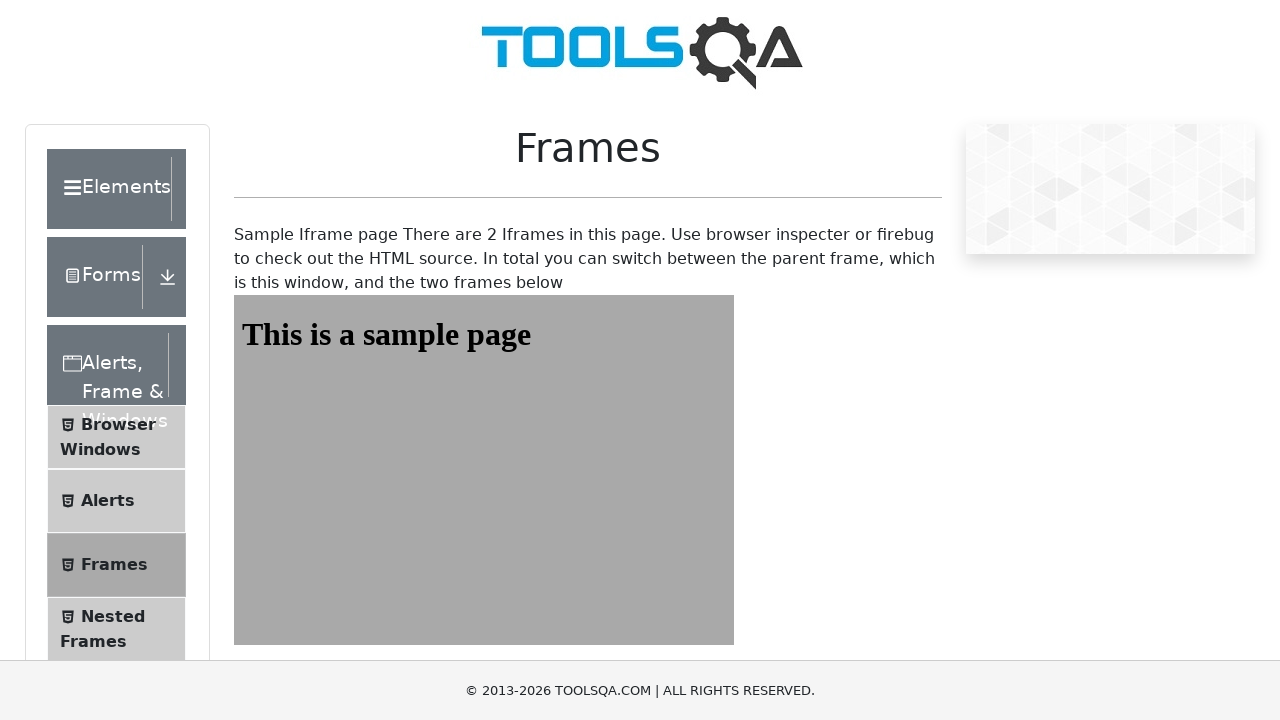

Waited for heading element in Frame 1 to be available
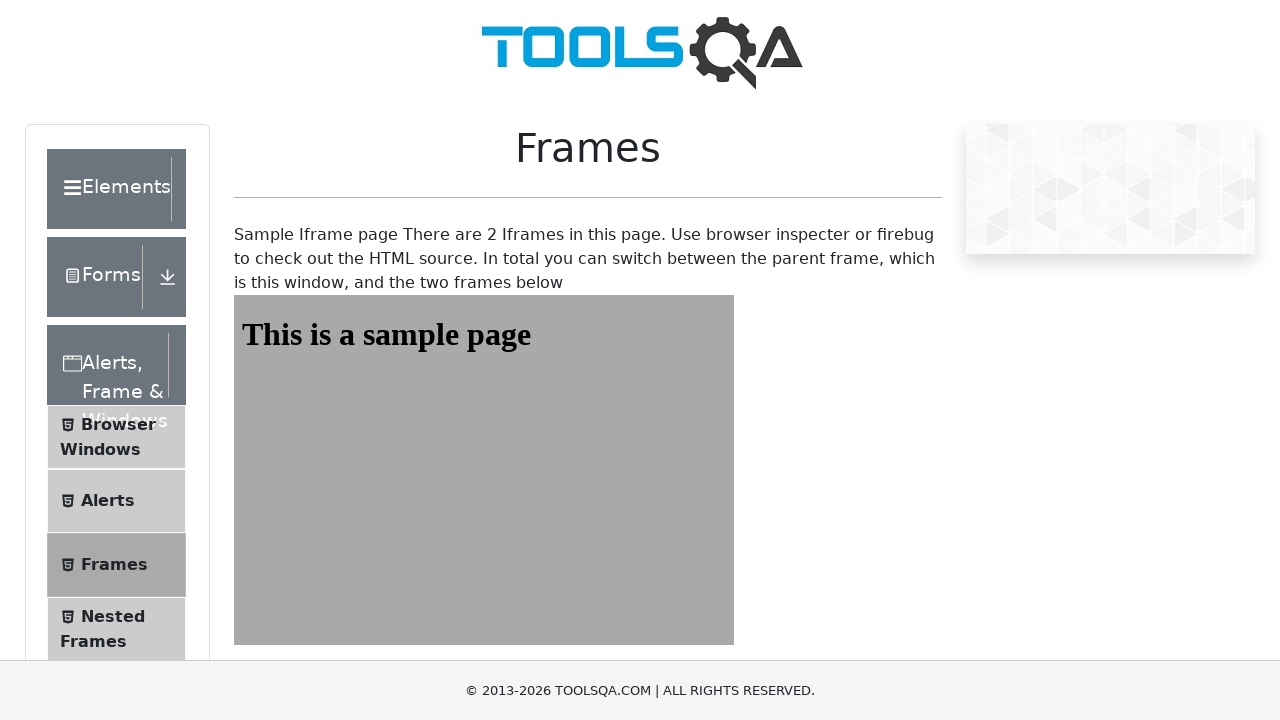

Verified Frame 1 heading text is 'This is a sample page'
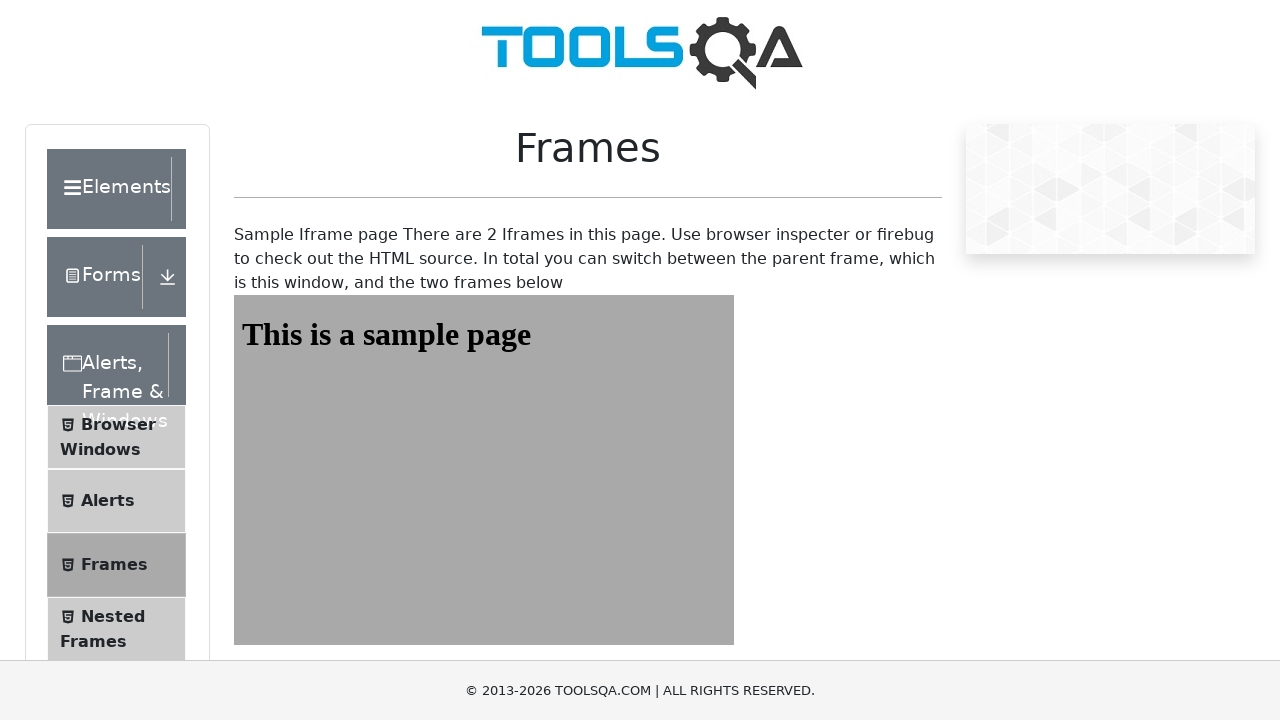

Located Frame 2 by ID 'frame2'
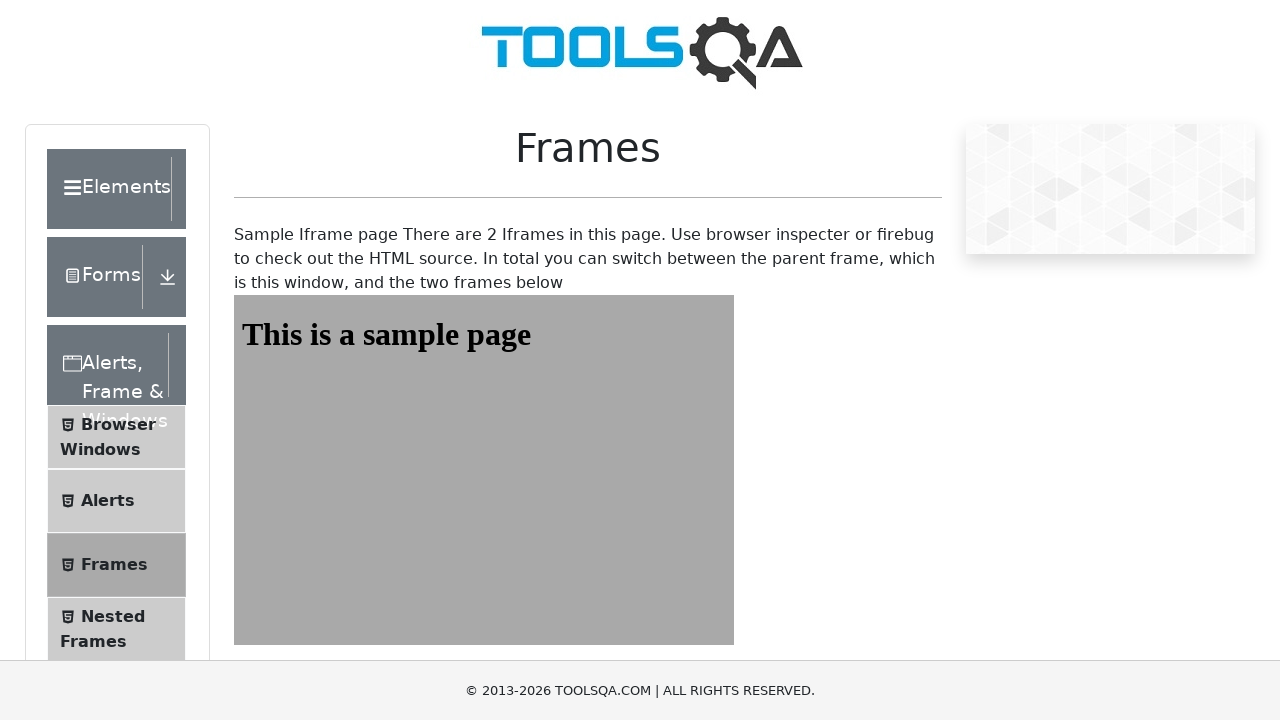

Located heading element within Frame 2
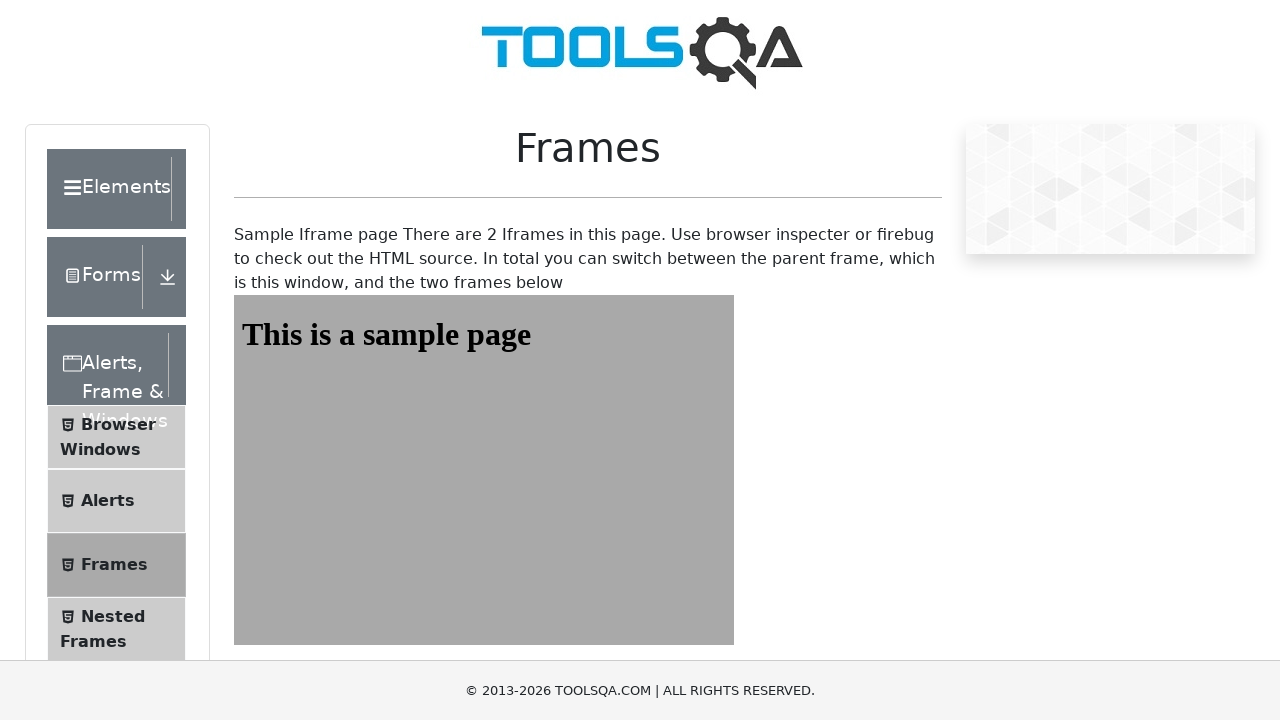

Waited for heading element in Frame 2 to be available
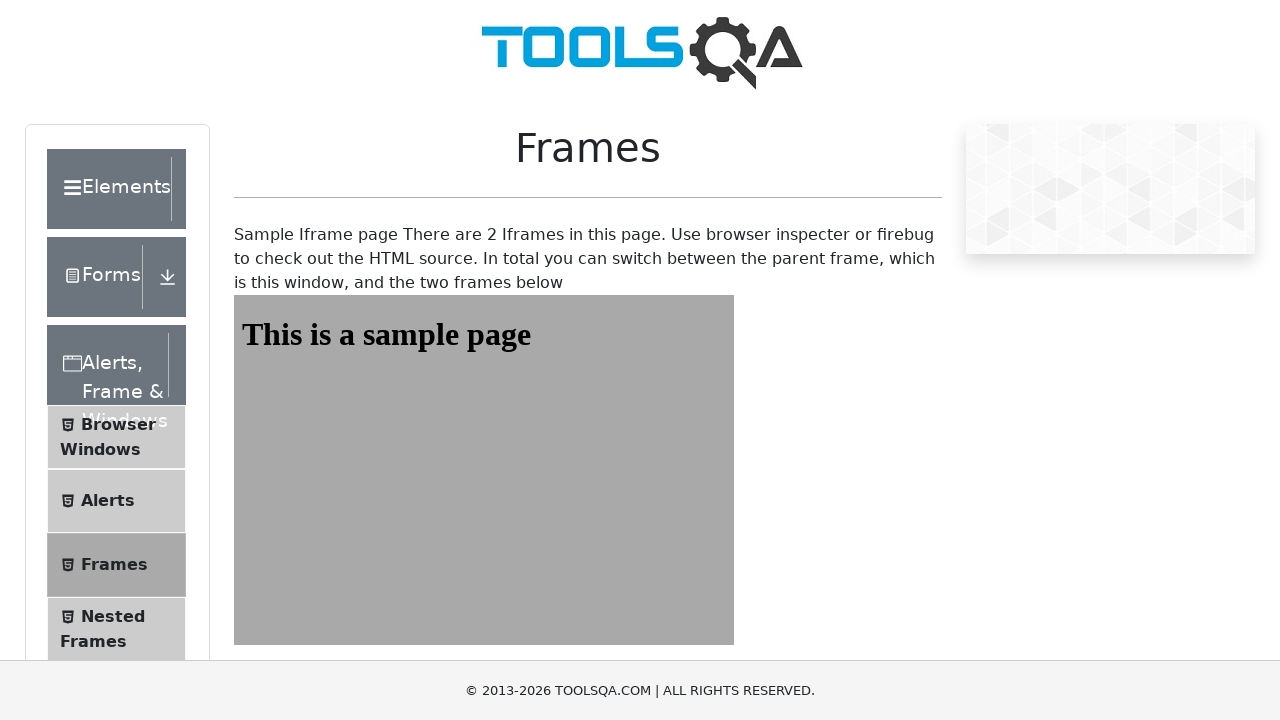

Verified Frame 2 heading text is 'This is a sample page'
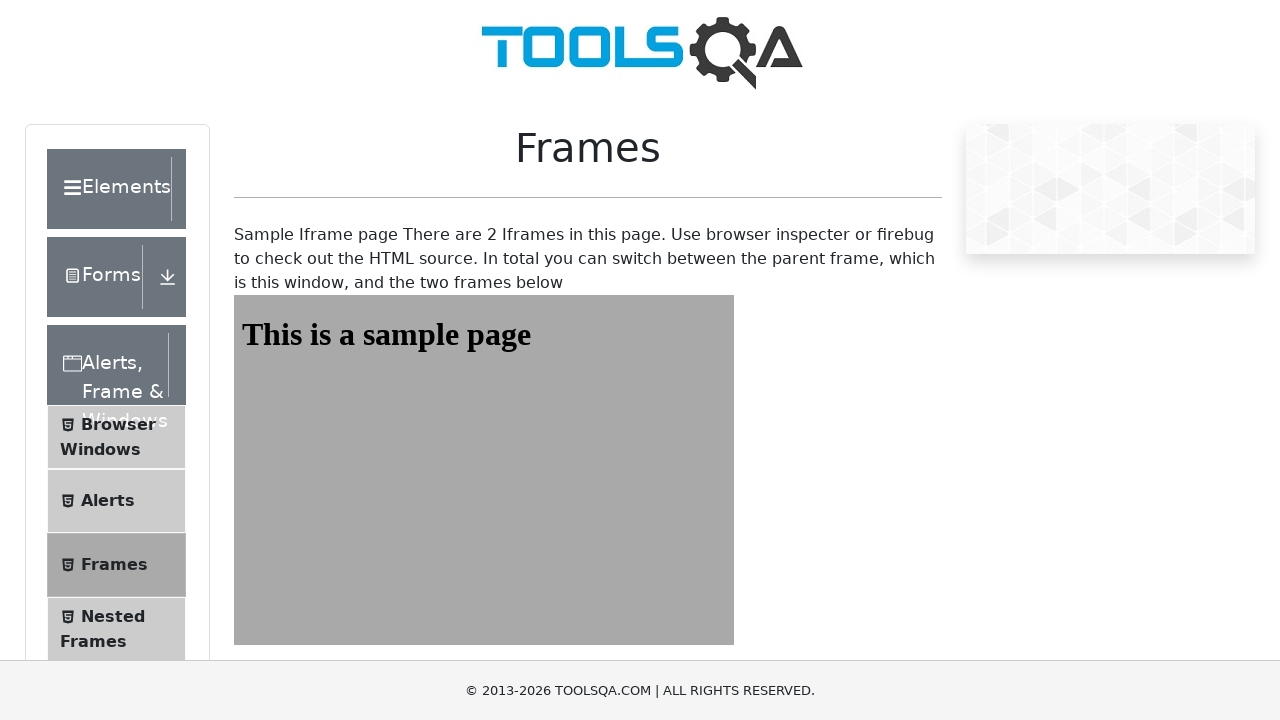

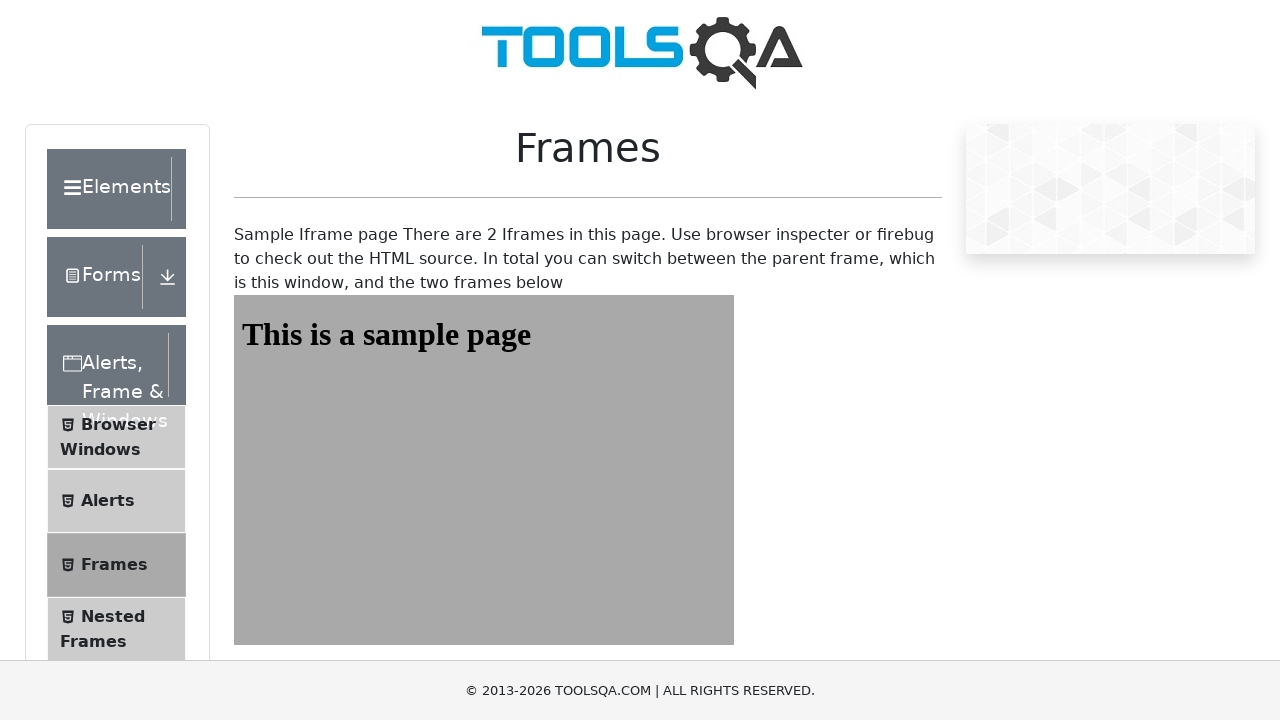